Tests form validation by submitting a form with invalid phone number and checking for error messages

Starting URL: https://automationintesting.online/

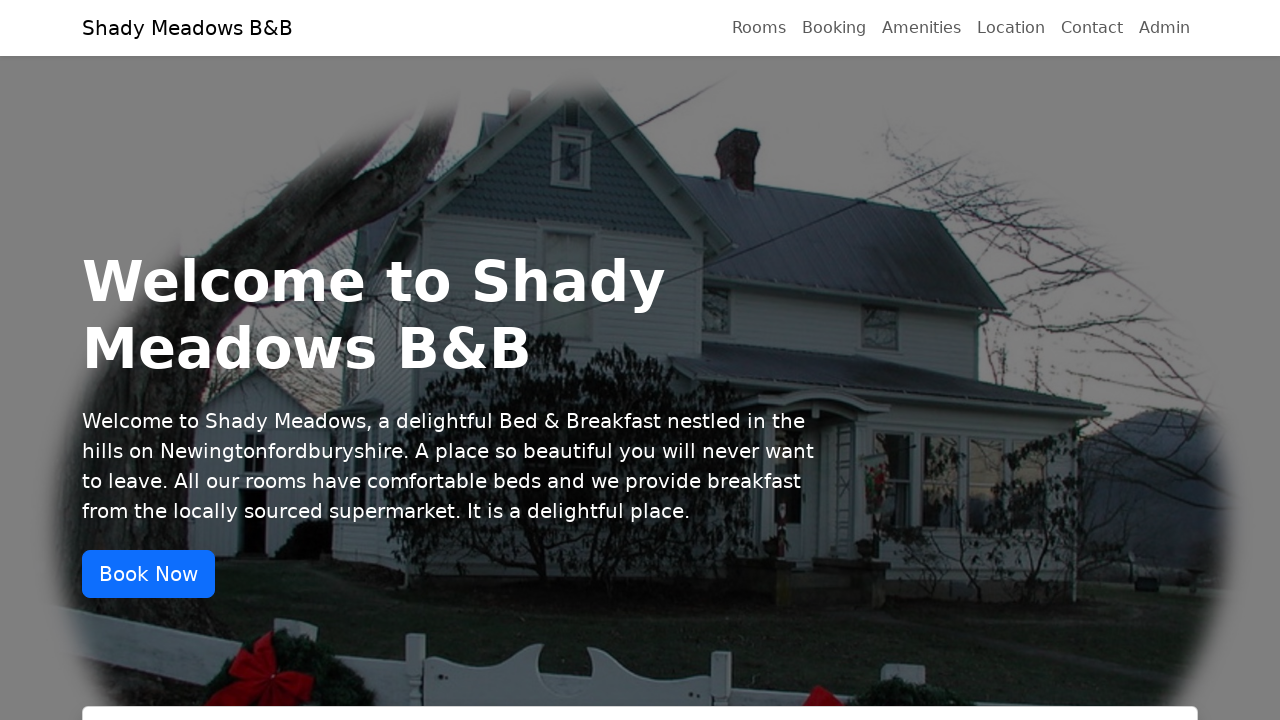

Scrolled page to middle of form section
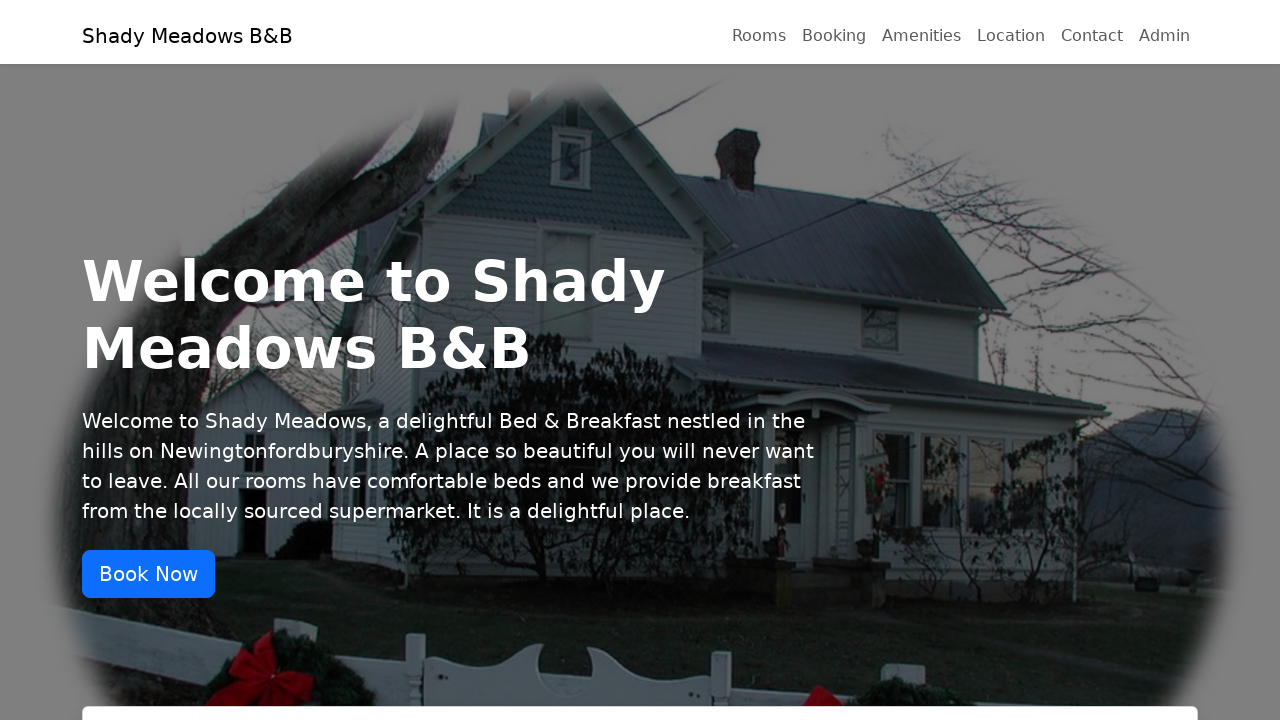

Waited 2 seconds for form to stabilize
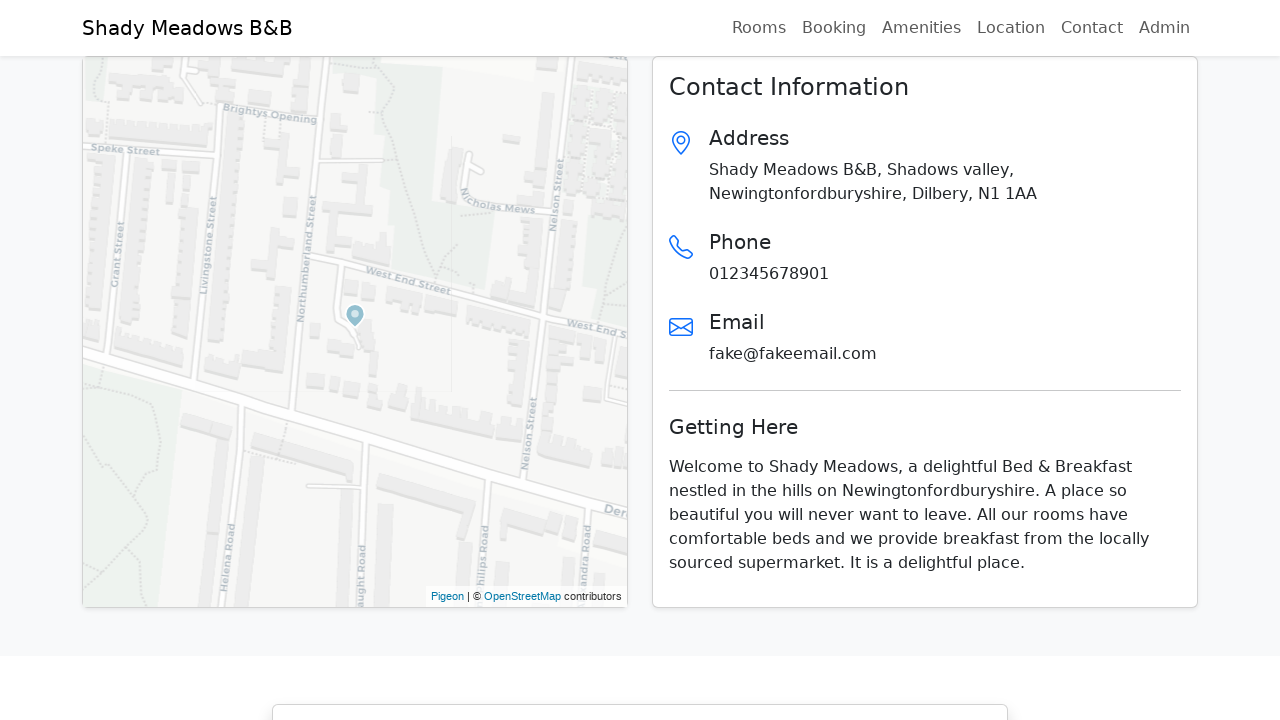

Filled name field with 'Ali' on #name
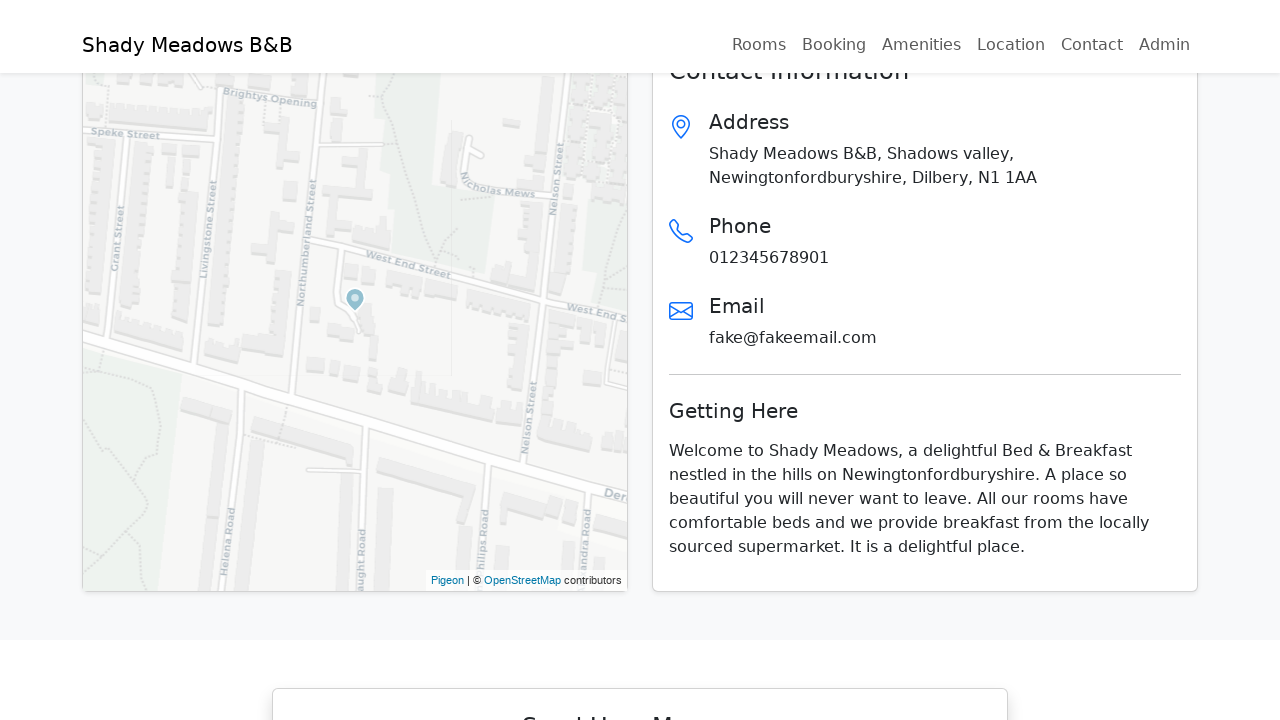

Filled email field with 'ali@example.com' on #email
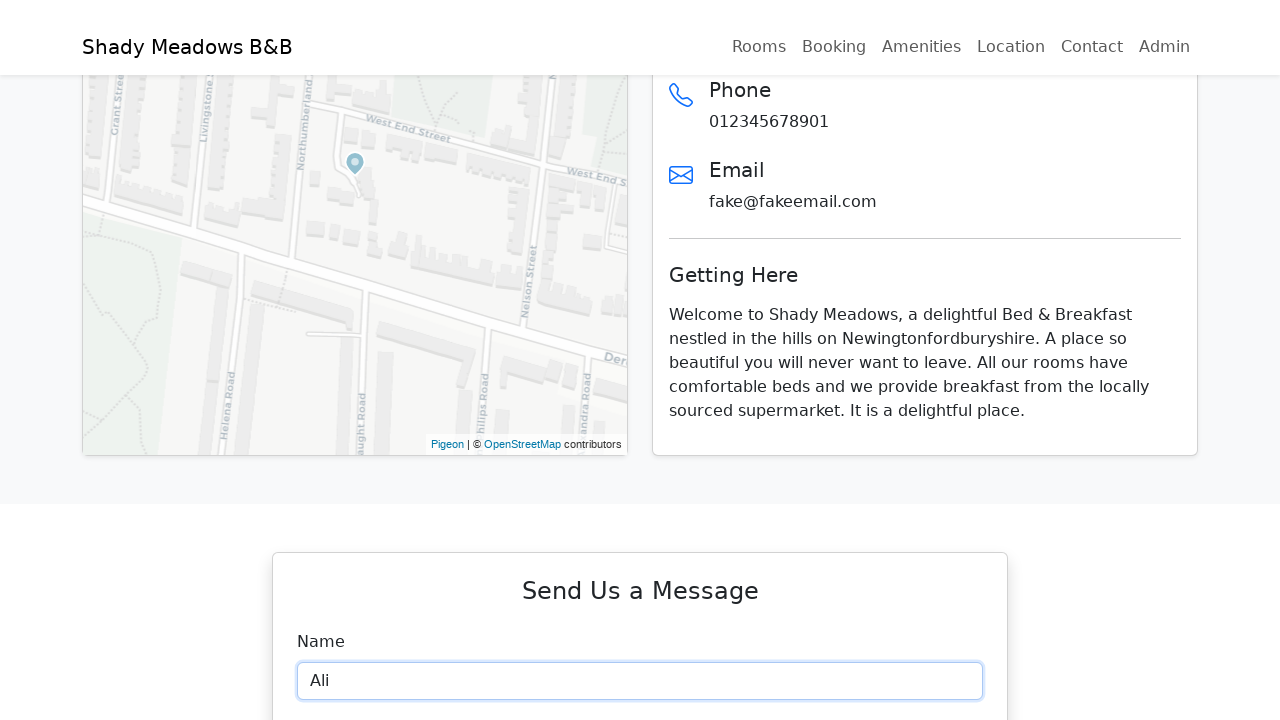

Filled phone field with invalid value 'abc123' on #phone
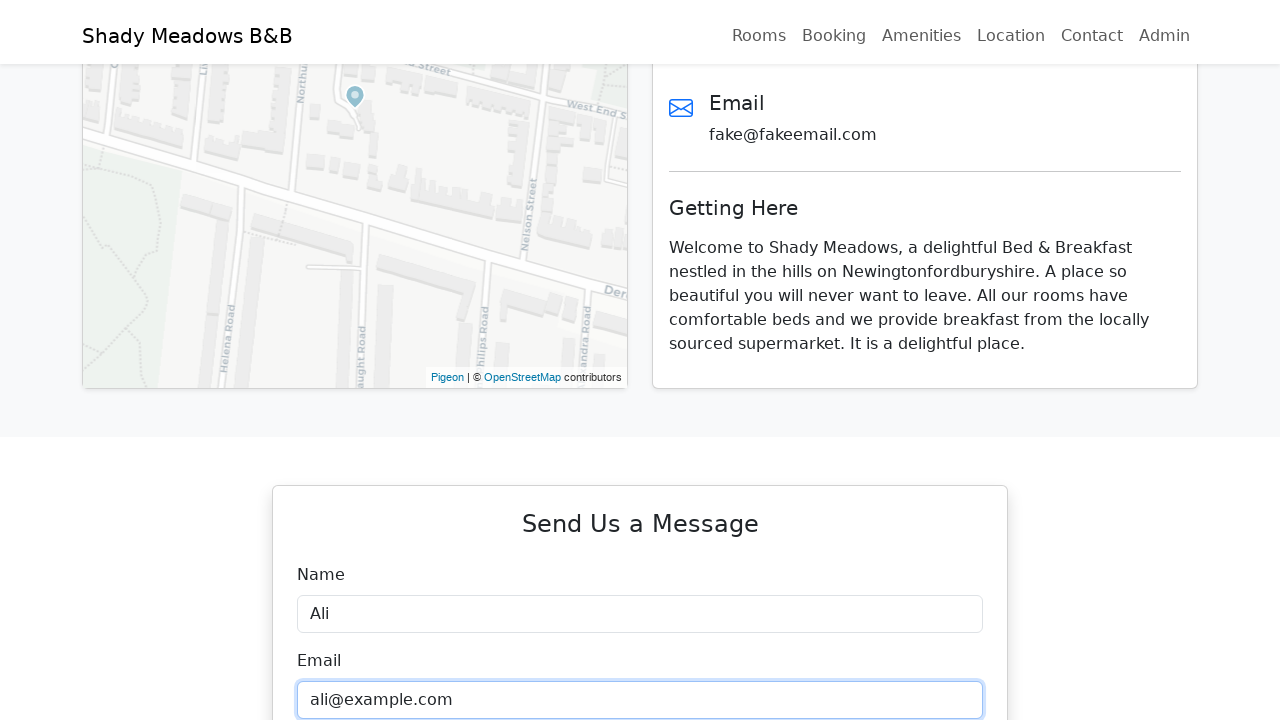

Filled subject field with 'Invalid Phone Test' on #subject
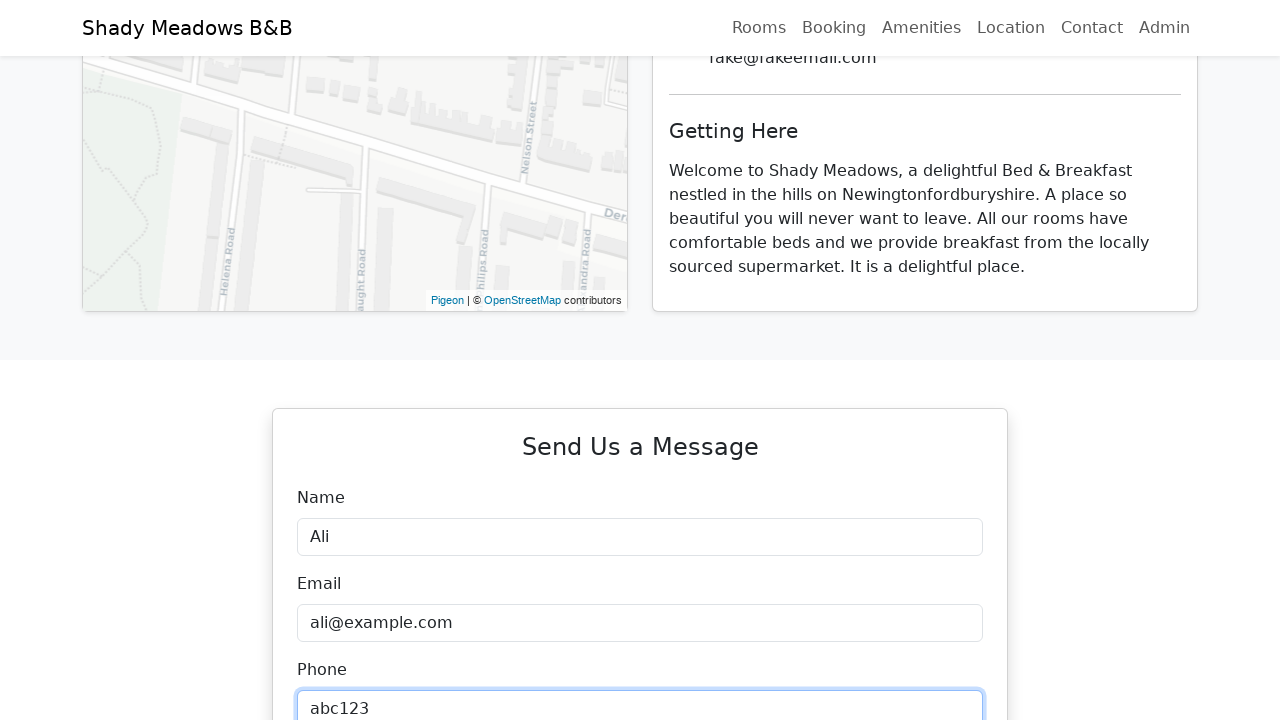

Filled description field with test message on #description
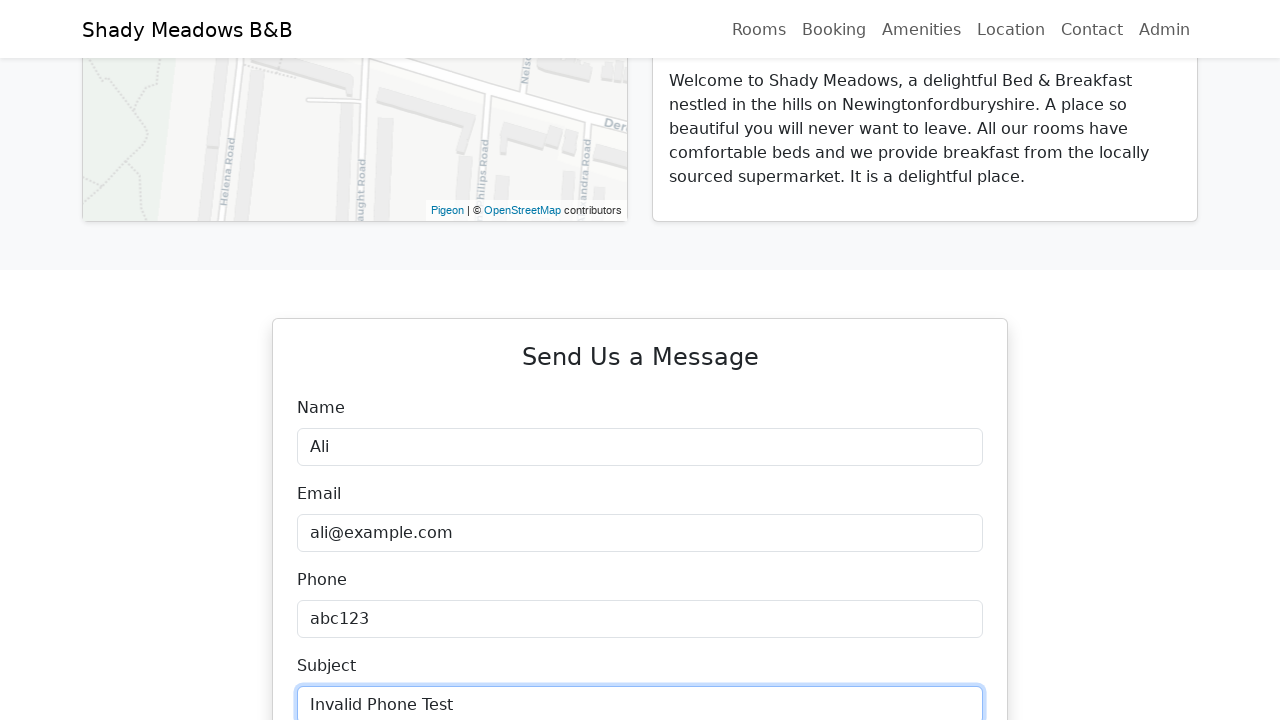

Located the Submit button
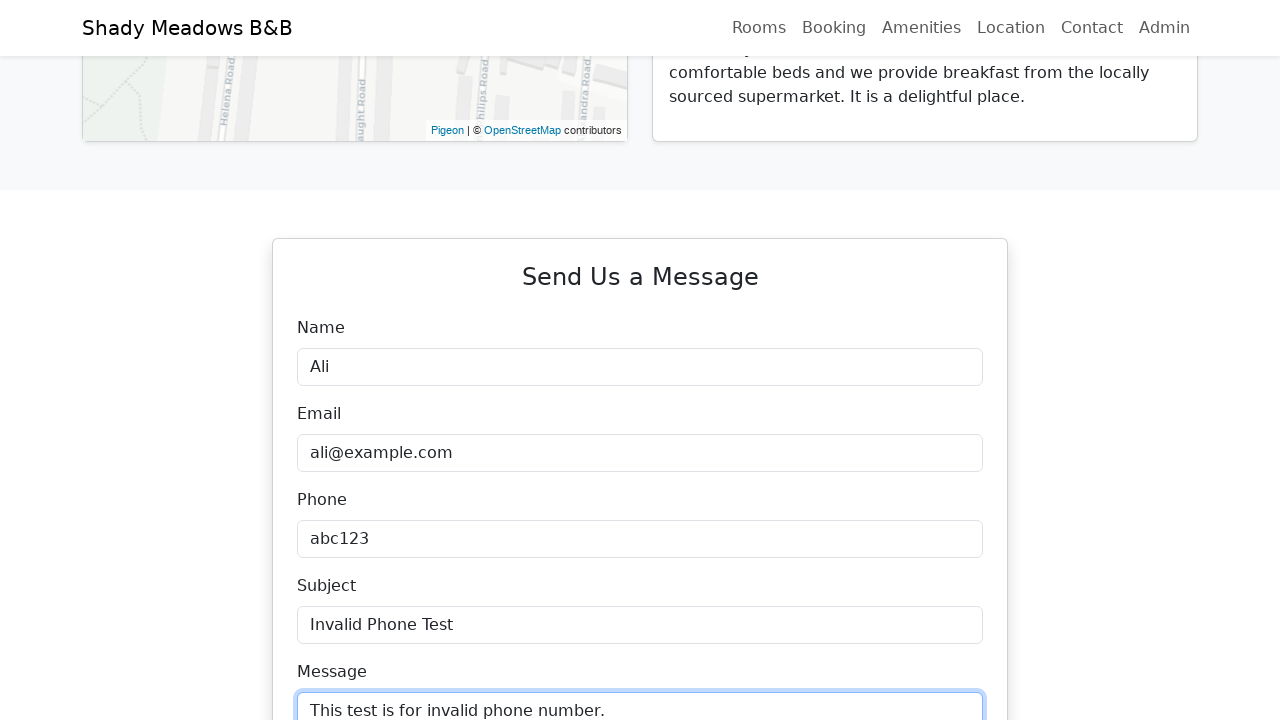

Scrolled Submit button into view
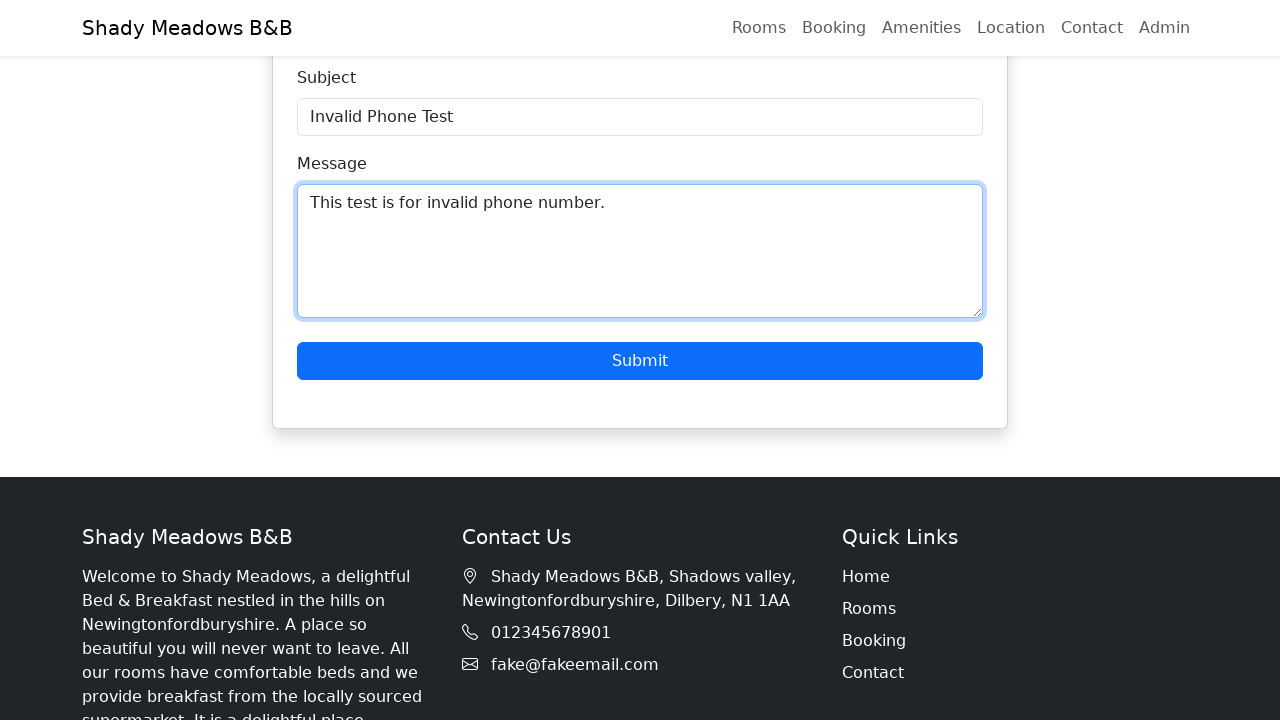

Waited 1 second before submitting form
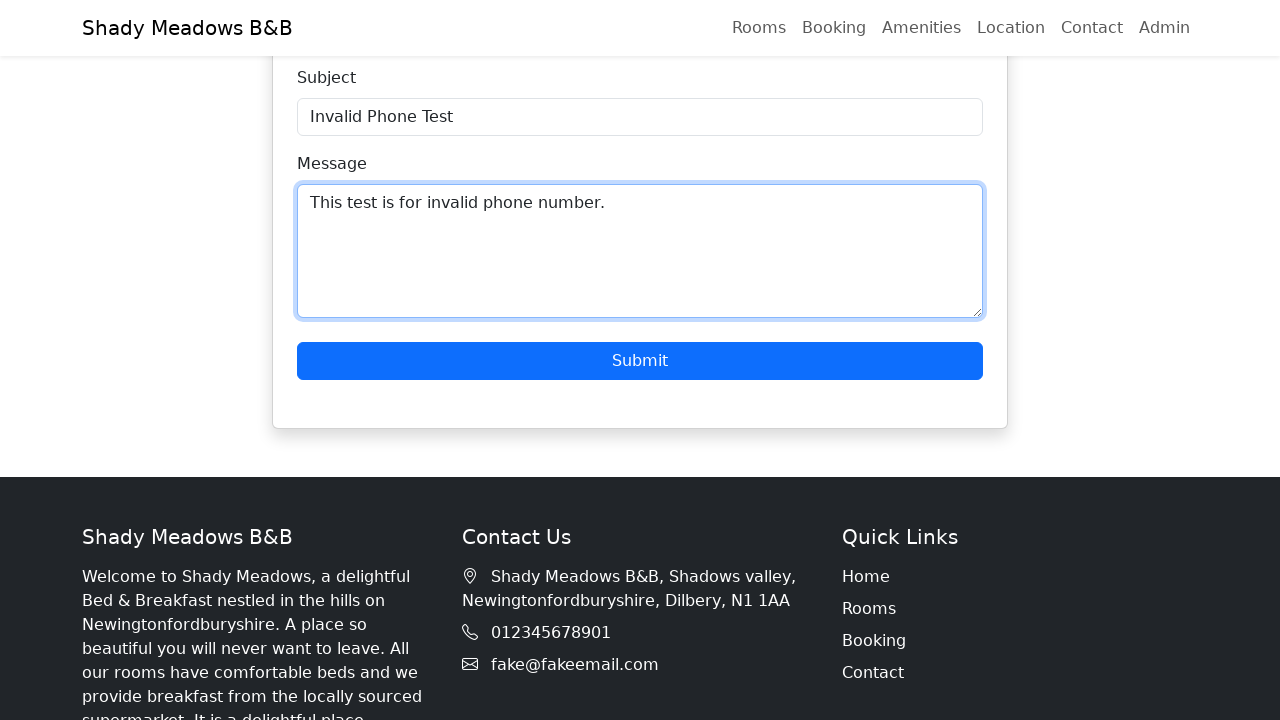

Clicked Submit button to submit form with invalid phone at (640, 361) on button:text("Submit")
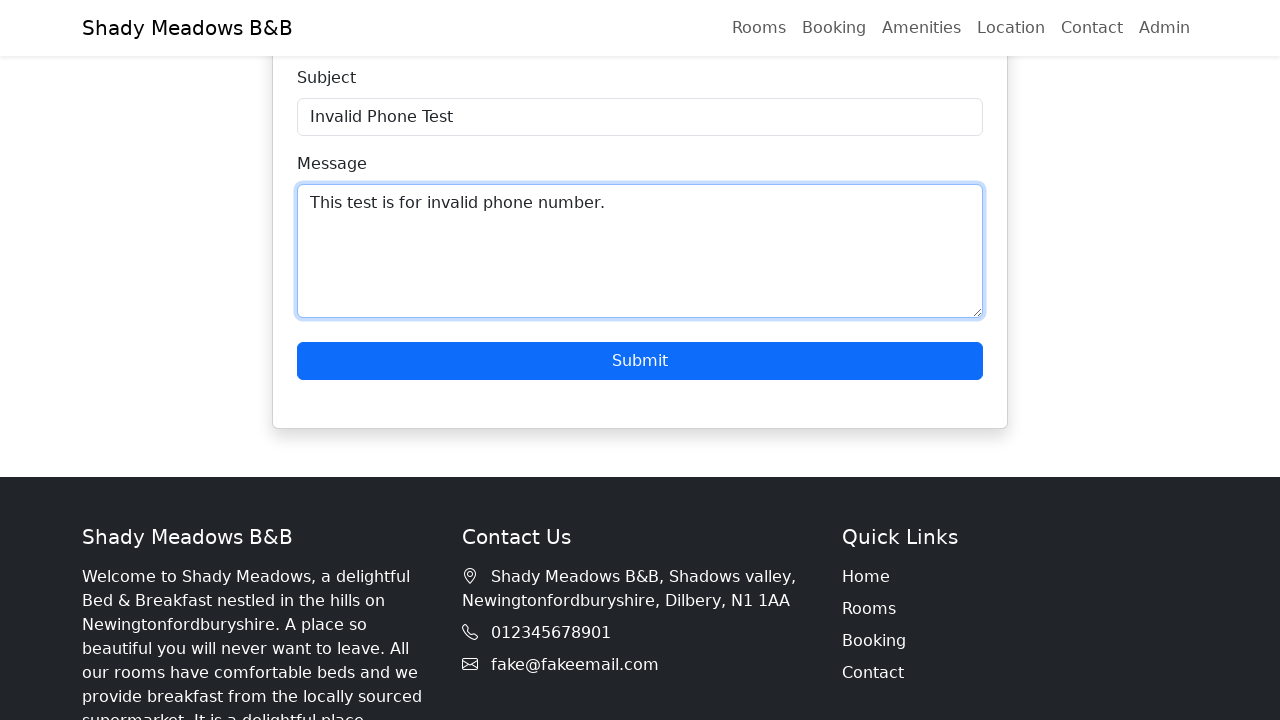

Waited 1 second for validation response
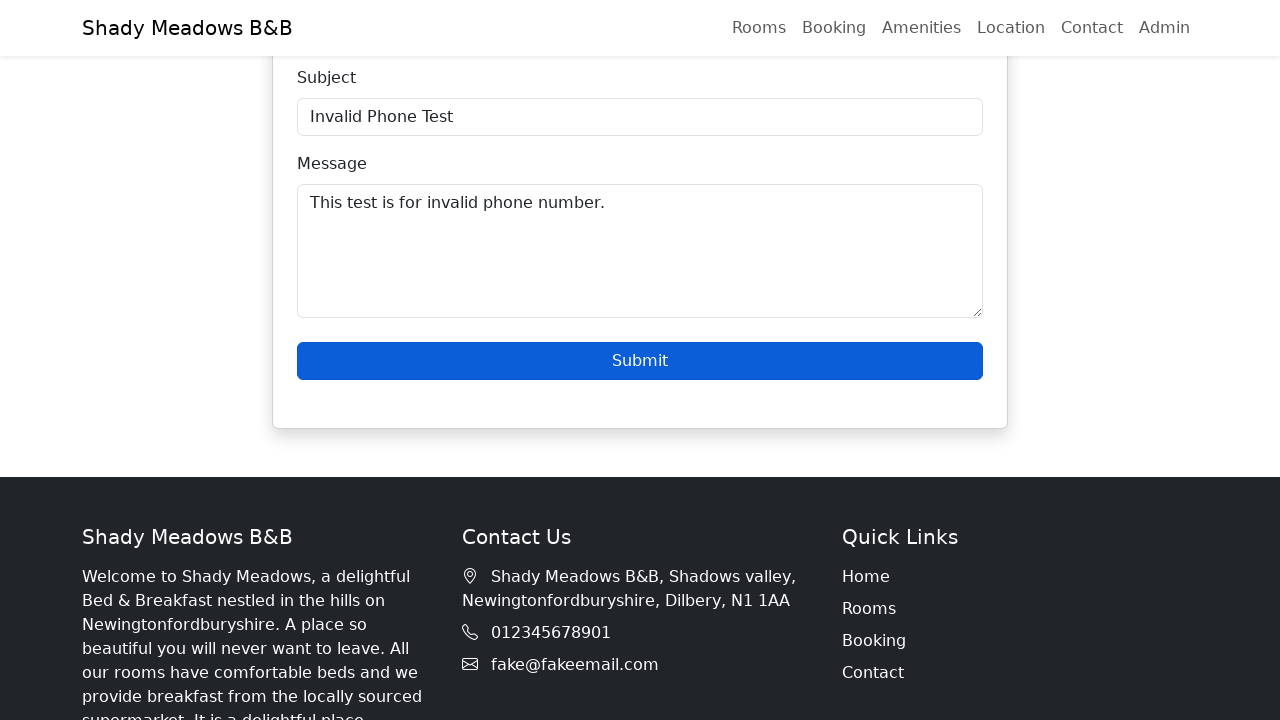

Error message appeared - form validation for invalid phone detected
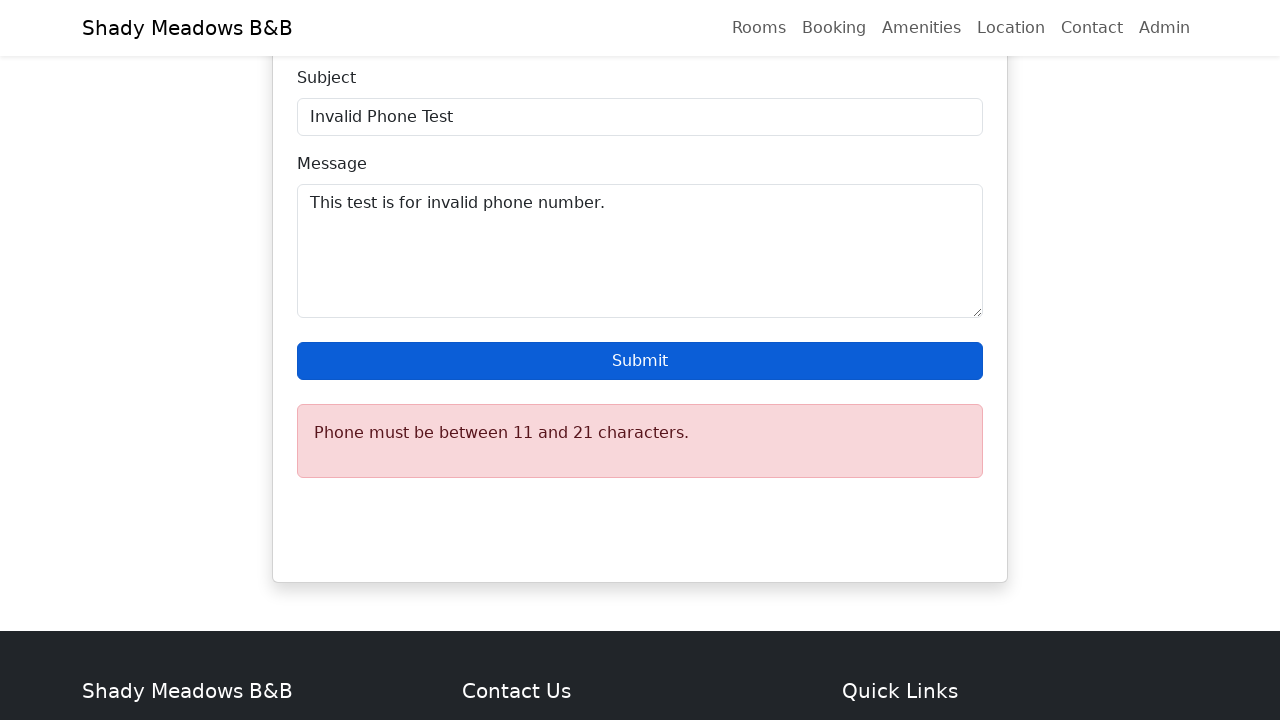

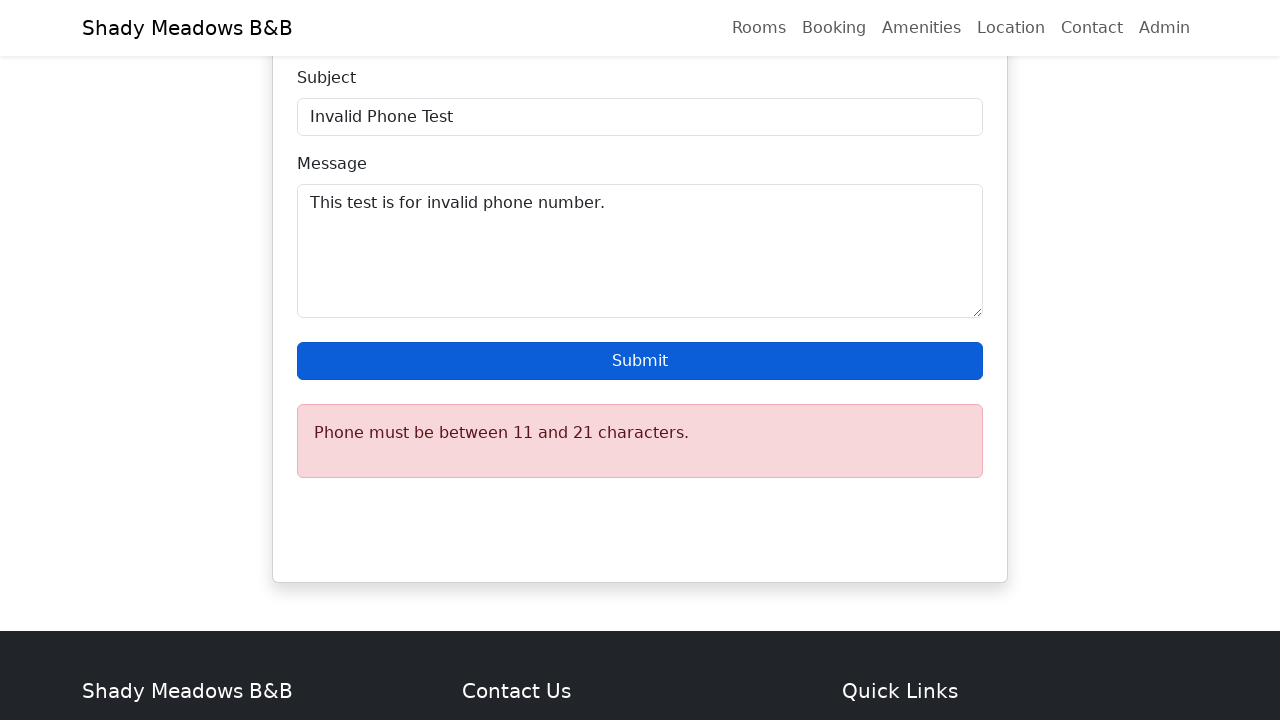